Tests JavaScript alert handling by clicking a button that triggers an alert and accepting it

Starting URL: https://the-internet.herokuapp.com/javascript_alerts

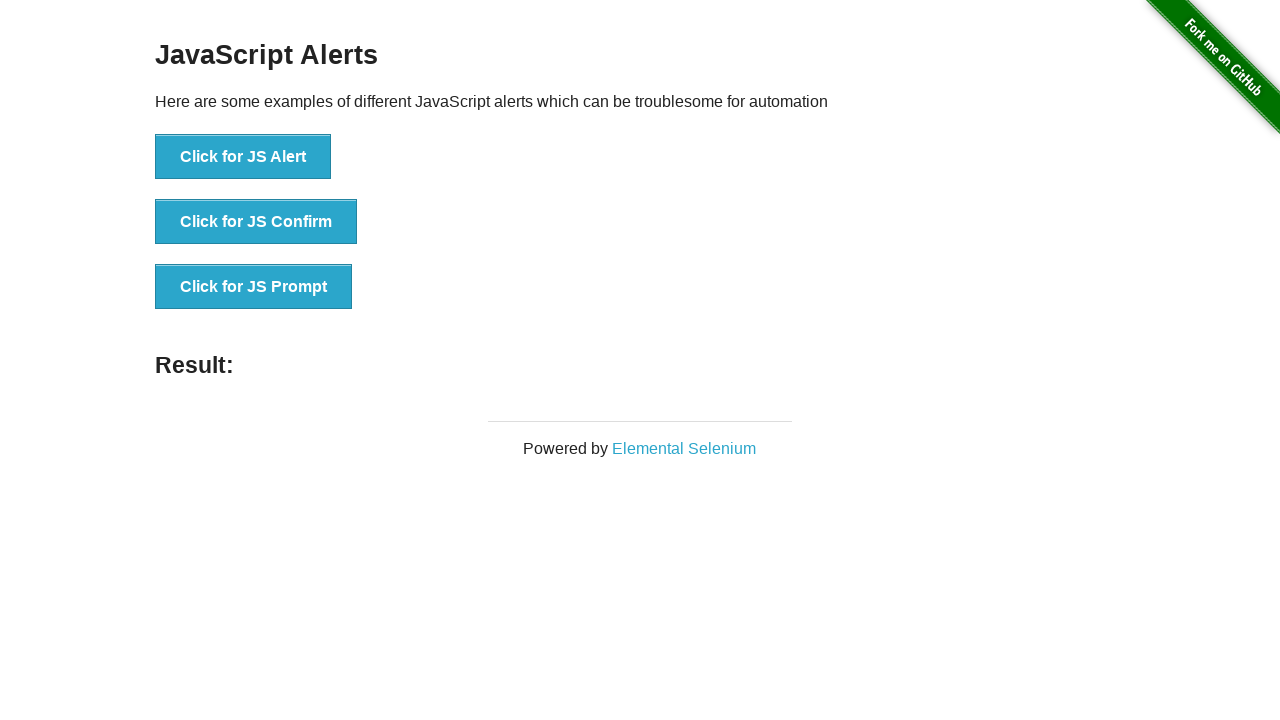

Clicked 'Click for JS Alert' button to trigger JavaScript alert at (243, 157) on xpath=//*[text()='Click for JS Alert']
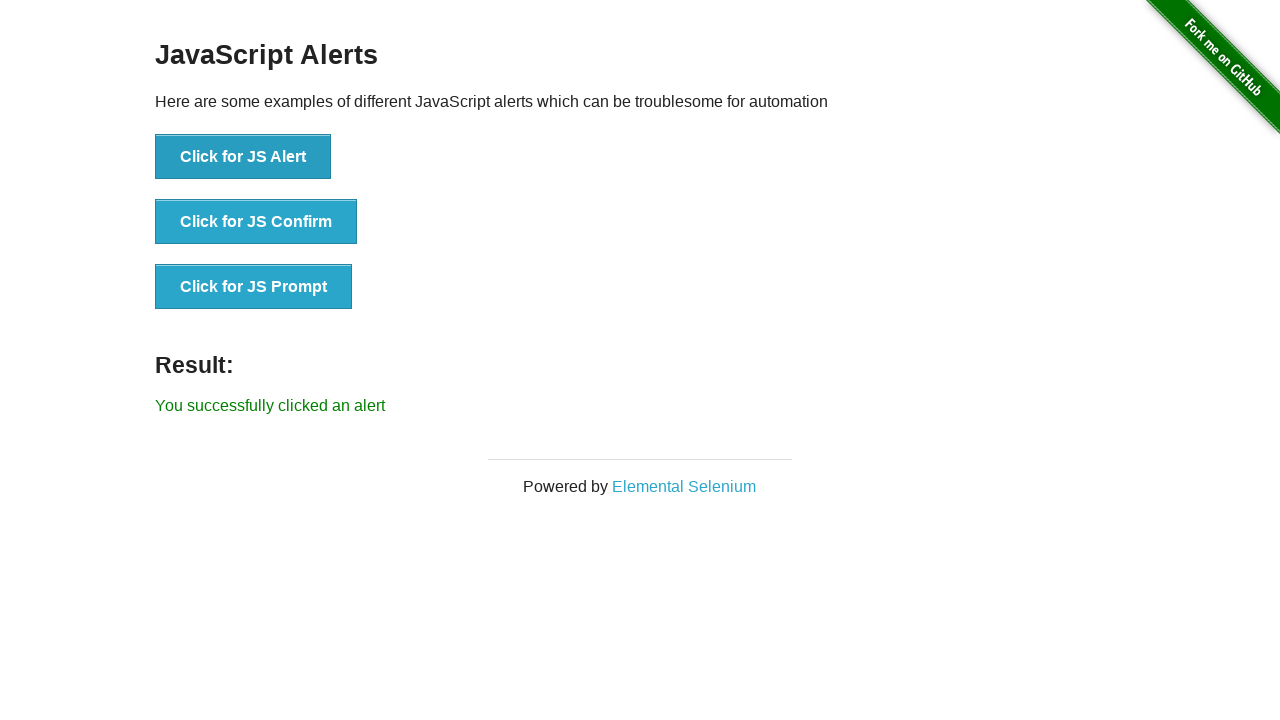

Set up dialog handler to accept alerts
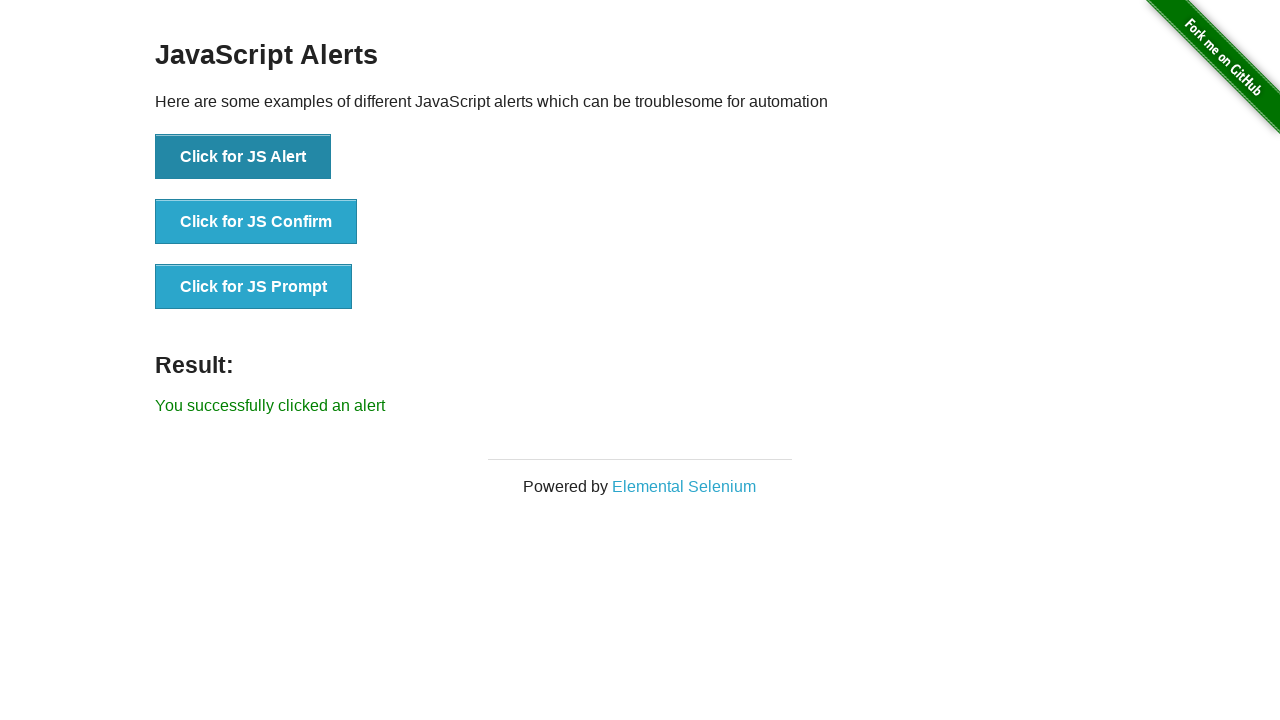

Set up one-time dialog handler before clicking button
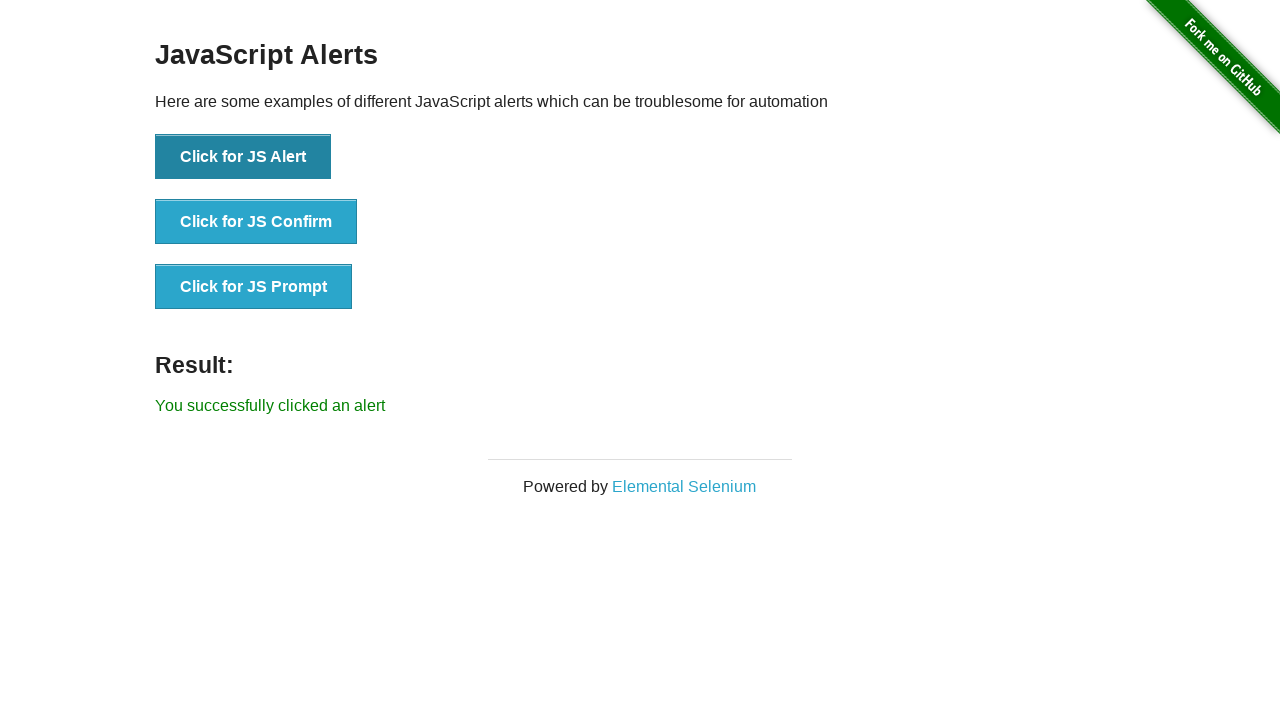

Clicked 'Click for JS Alert' button and accepted the JavaScript alert at (243, 157) on xpath=//*[text()='Click for JS Alert']
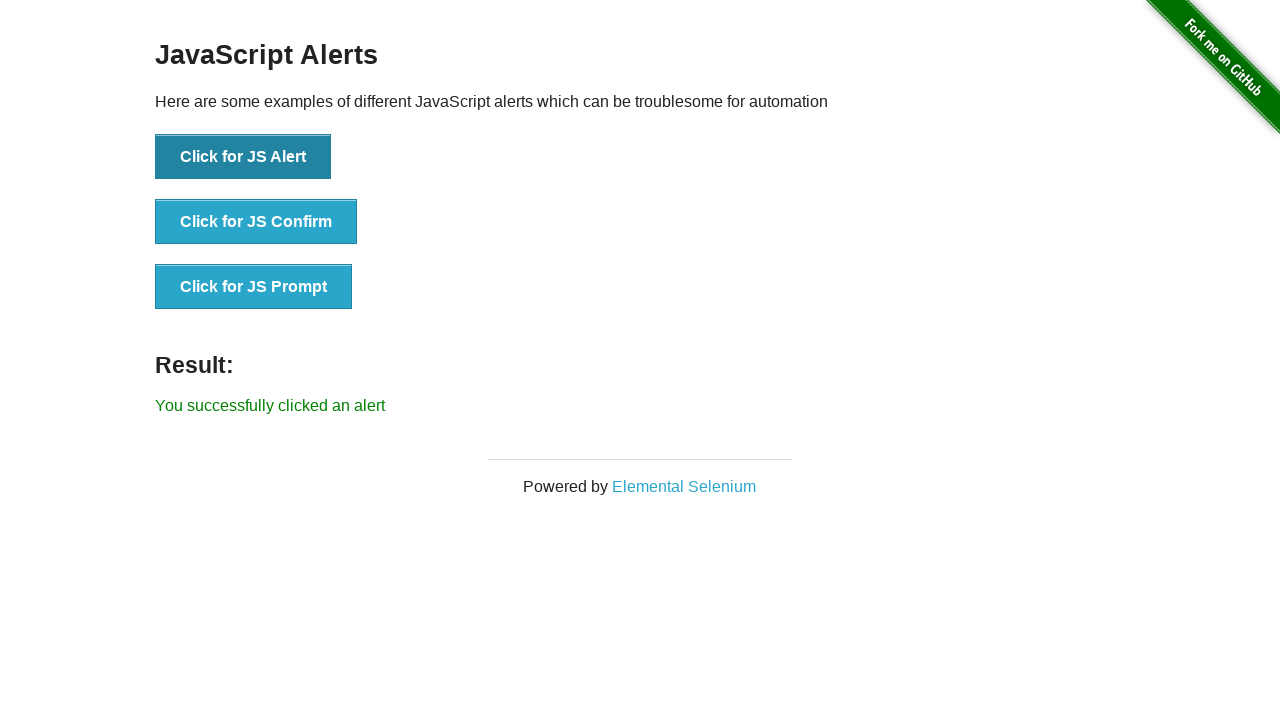

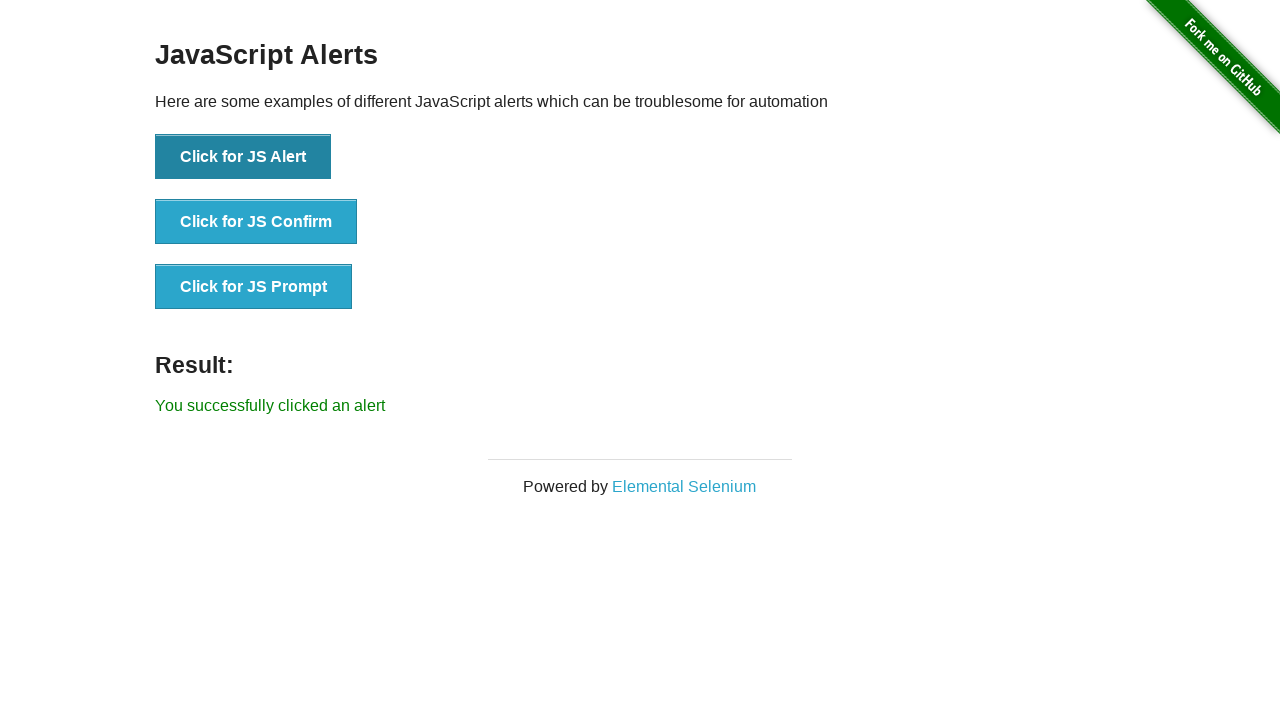